Tests clear functionality by typing text and then clearing it

Starting URL: https://example.cypress.io/commands/actions

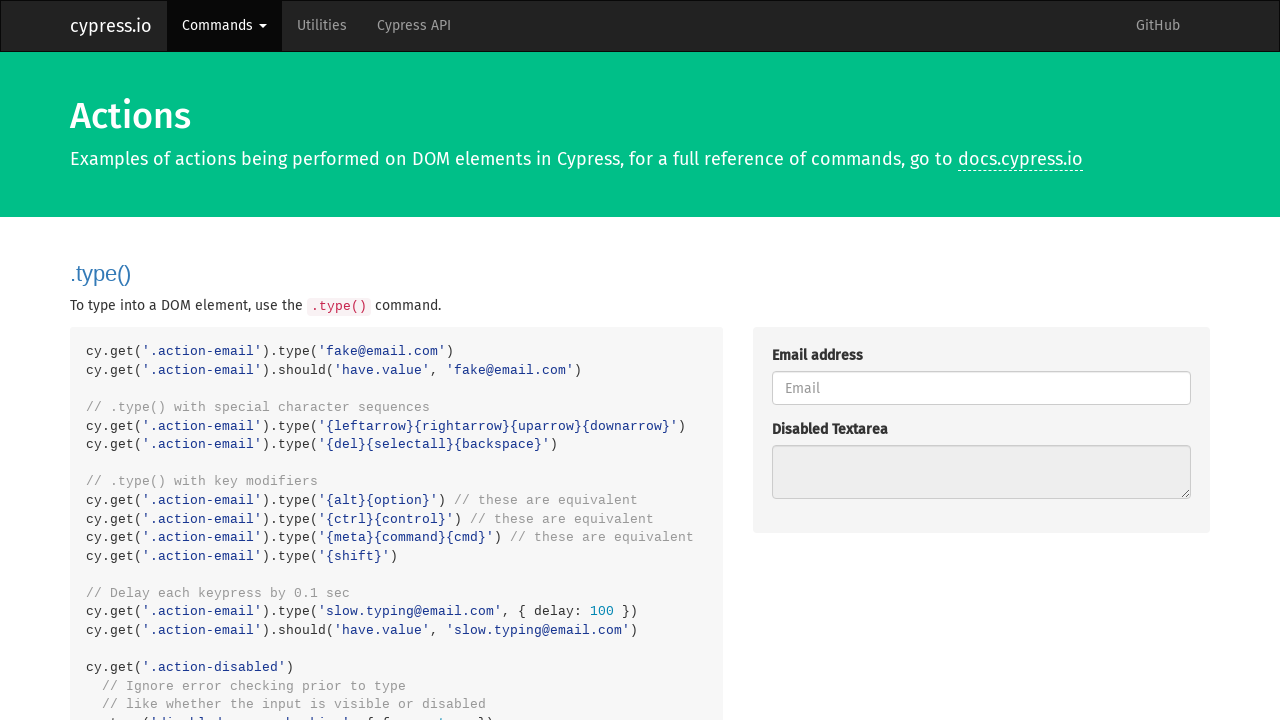

Typed 'Clear this text' into the action-clear field on .action-clear
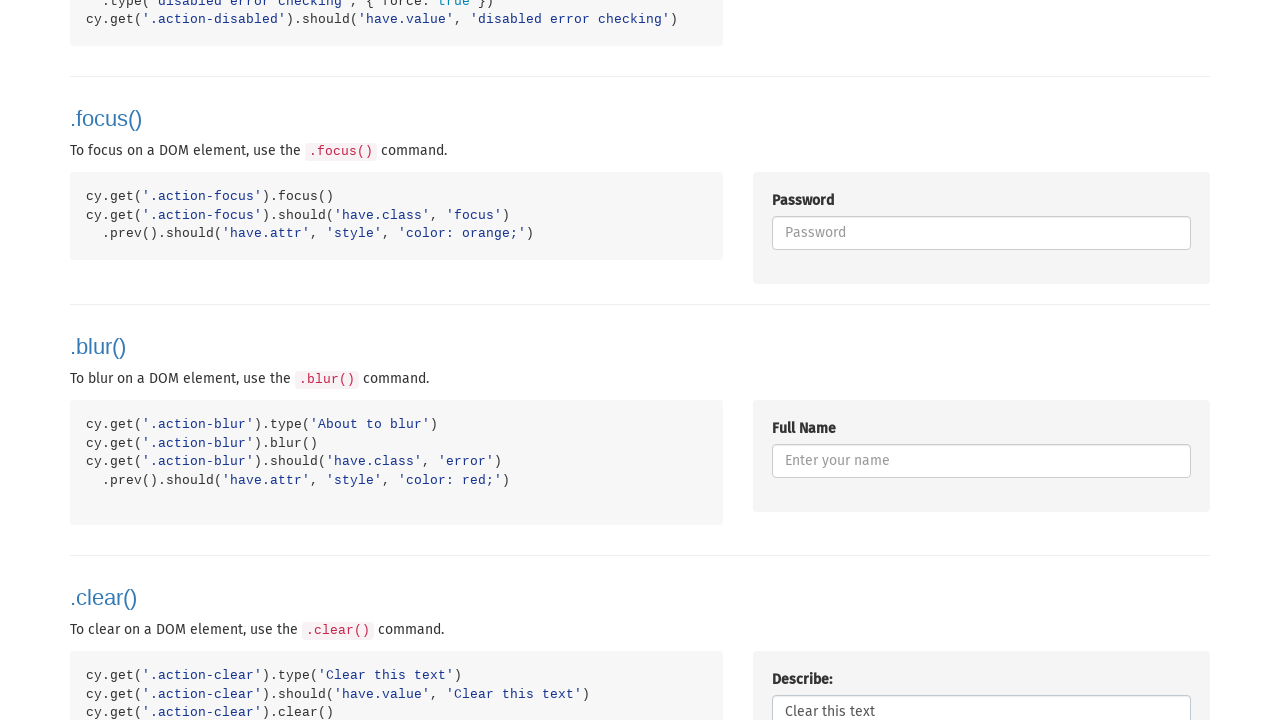

Cleared the action-clear field on .action-clear
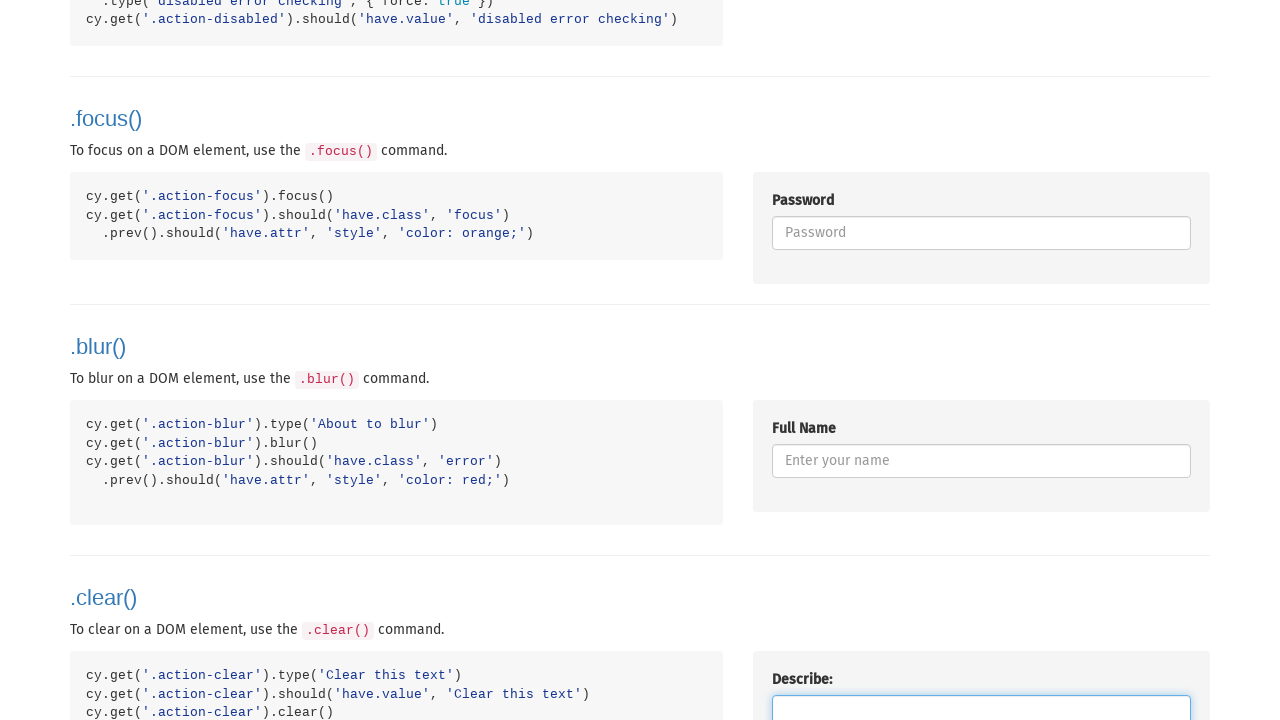

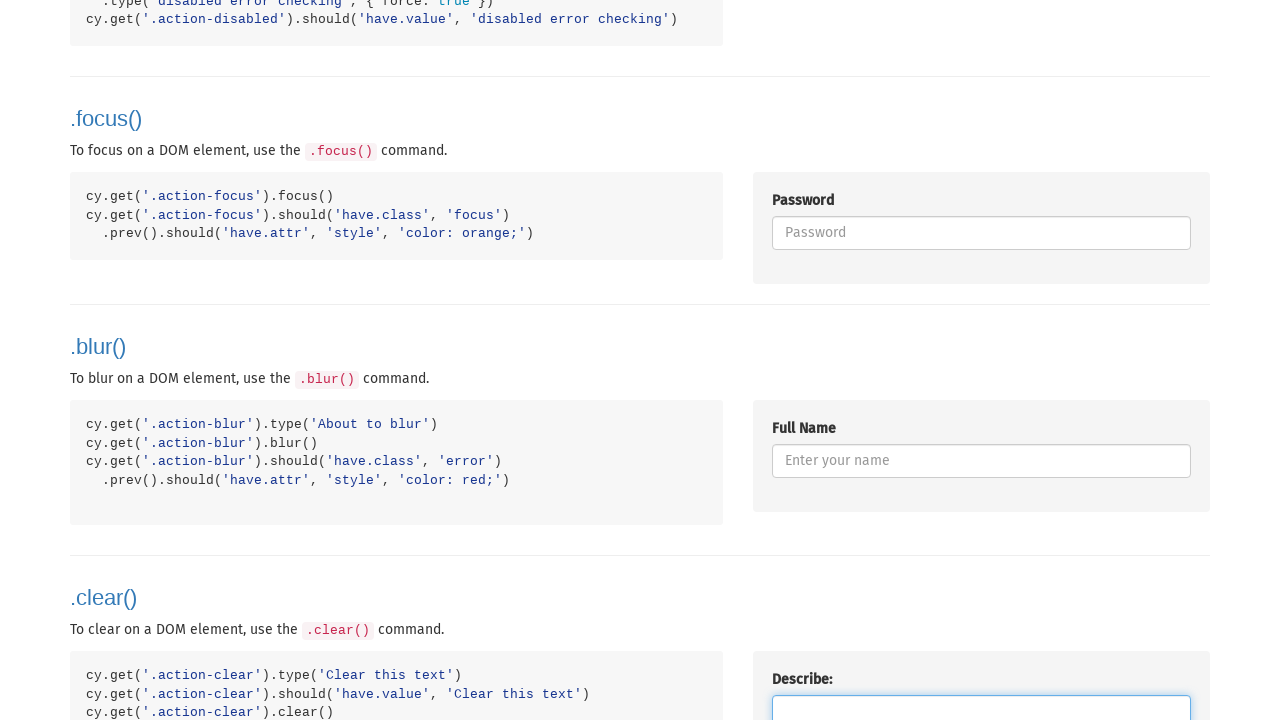